Tests account creation, password change, and login with new password on todo.ly website

Starting URL: https://todo.ly/

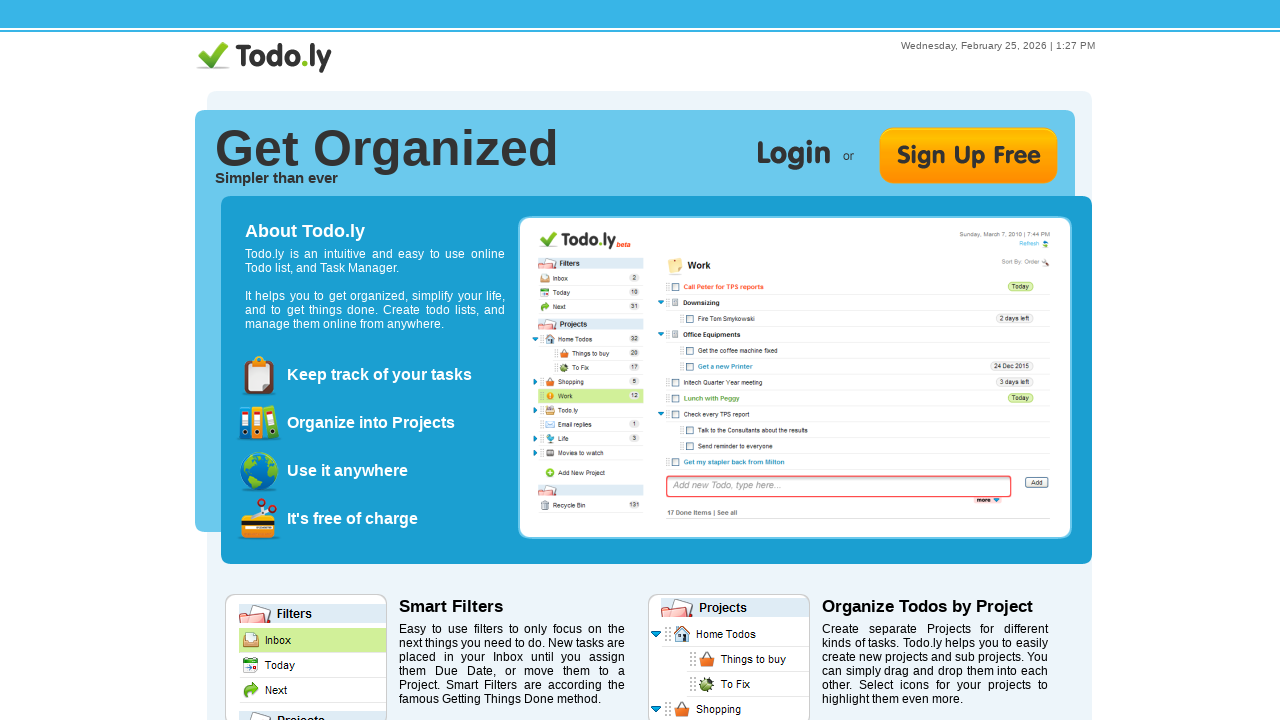

Clicked sign up free button at (968, 156) on xpath=//img[contains(@src,'/Images/design/pagesignup.png')]
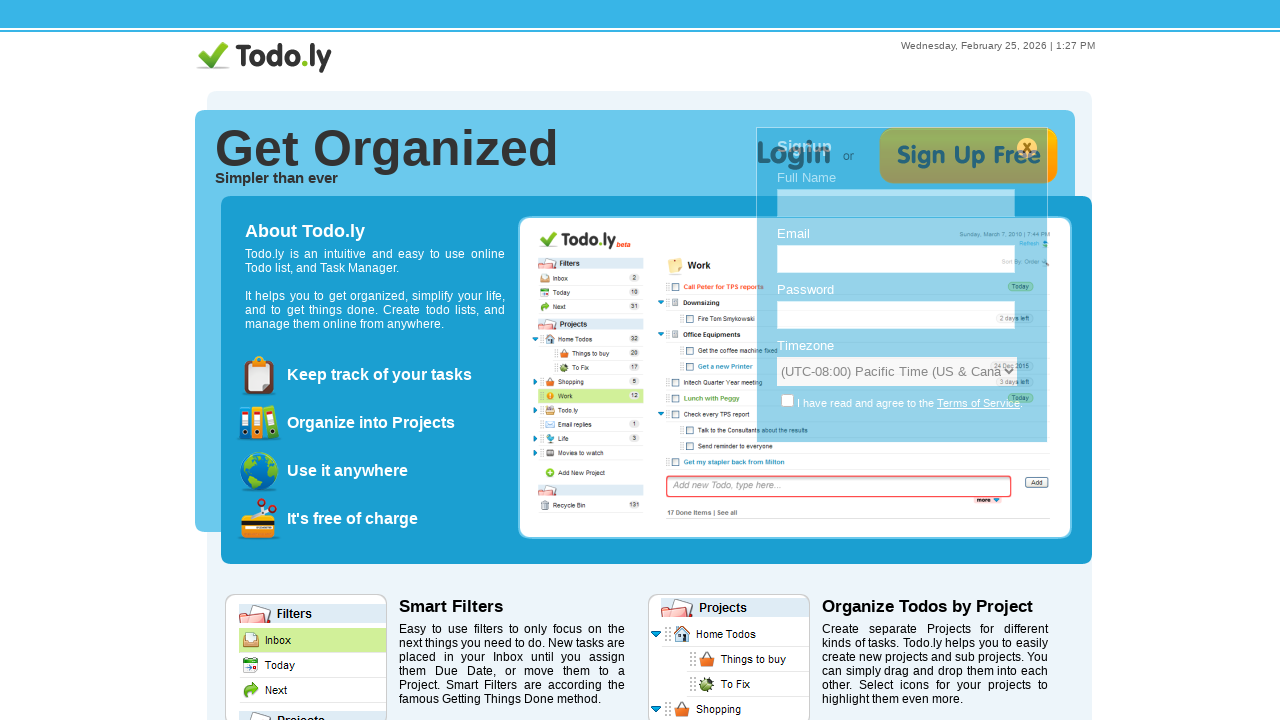

Filled full name field with 'julian barbieri' on #ctl00_MainContent_SignupControl1_TextBoxFullName
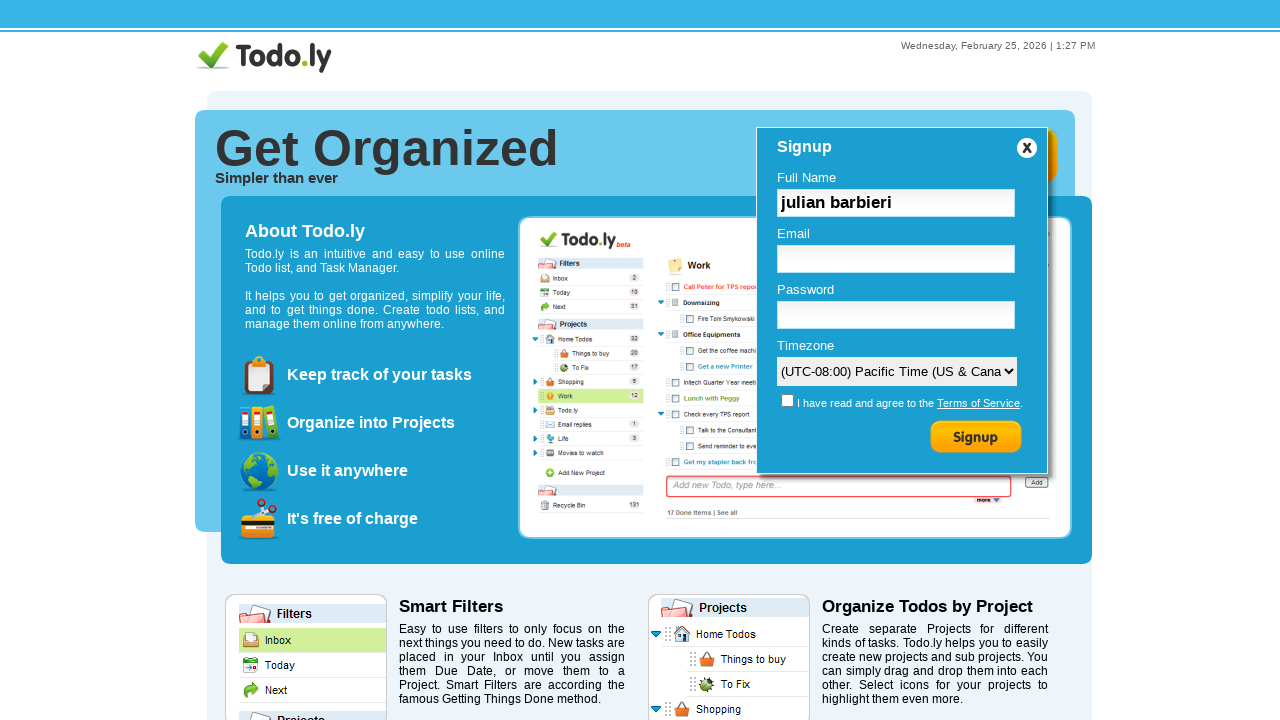

Filled email field with 'mail1772026079@mail.com' on #ctl00_MainContent_SignupControl1_TextBoxEmail
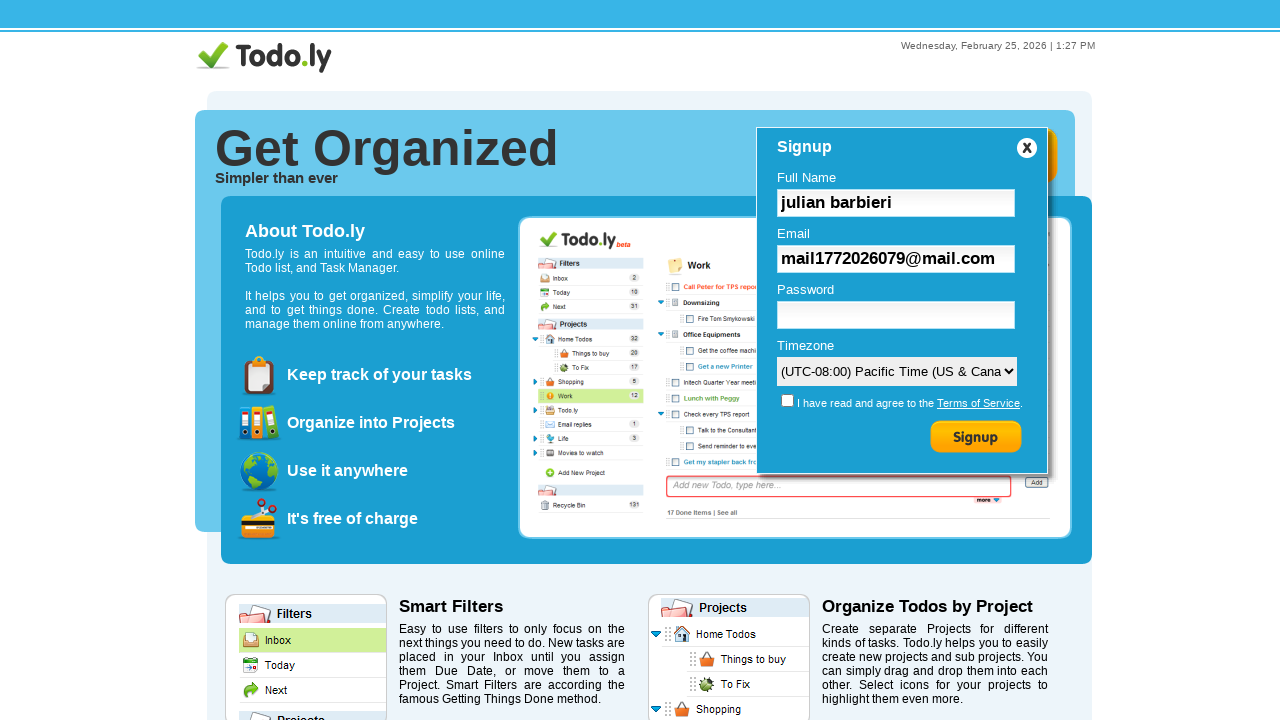

Filled password field on #ctl00_MainContent_SignupControl1_TextBoxPassword
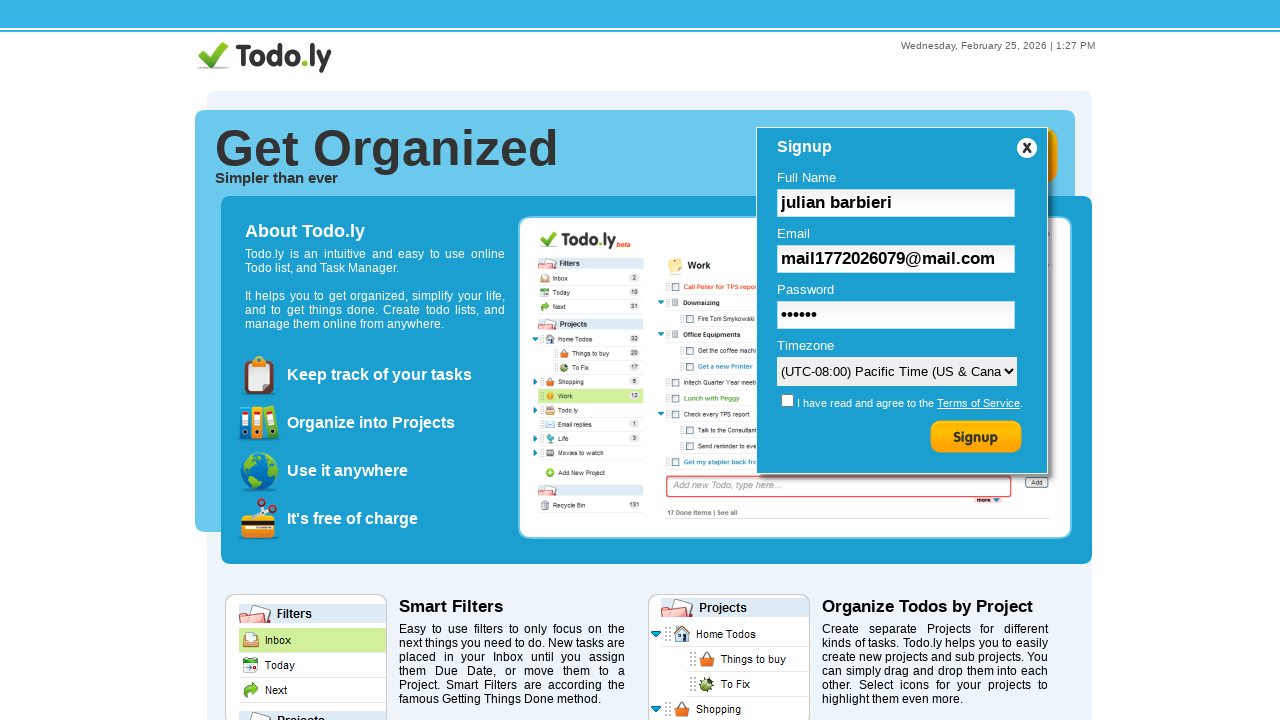

Checked terms and conditions checkbox at (788, 400) on #ctl00_MainContent_SignupControl1_CheckBoxTerms
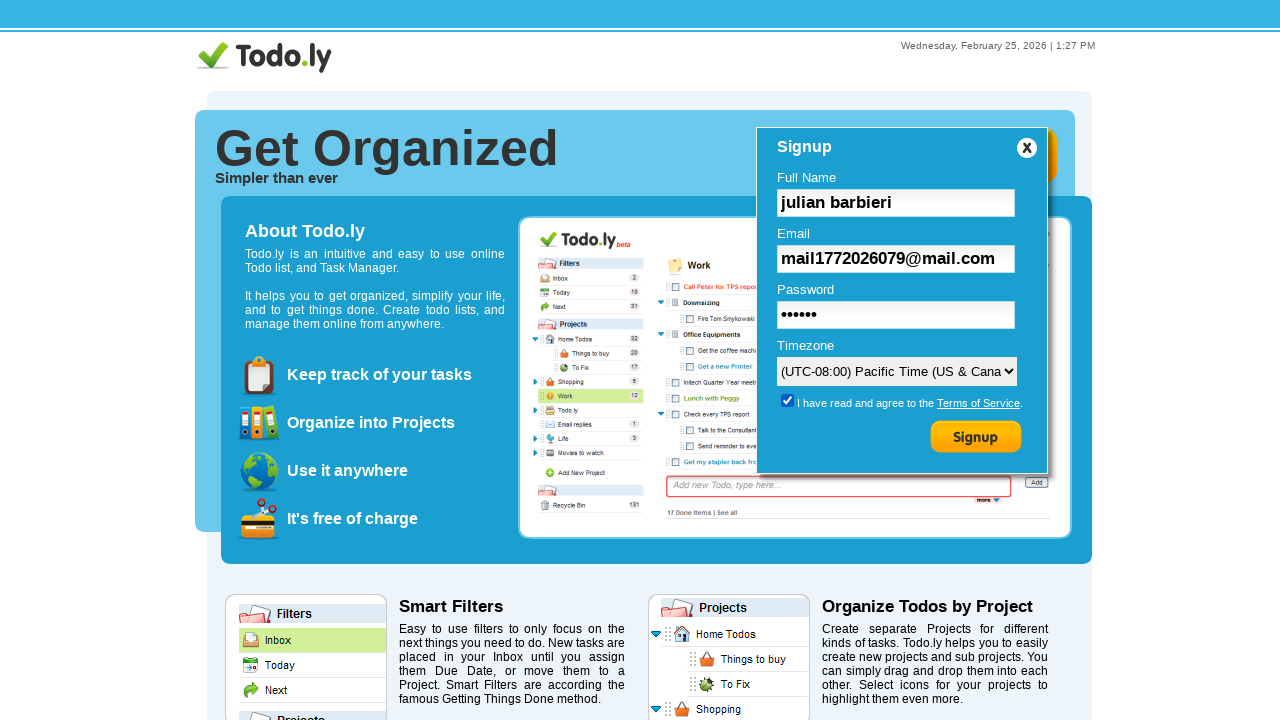

Clicked sign up button at (976, 436) on #ctl00_MainContent_SignupControl1_ButtonSignup
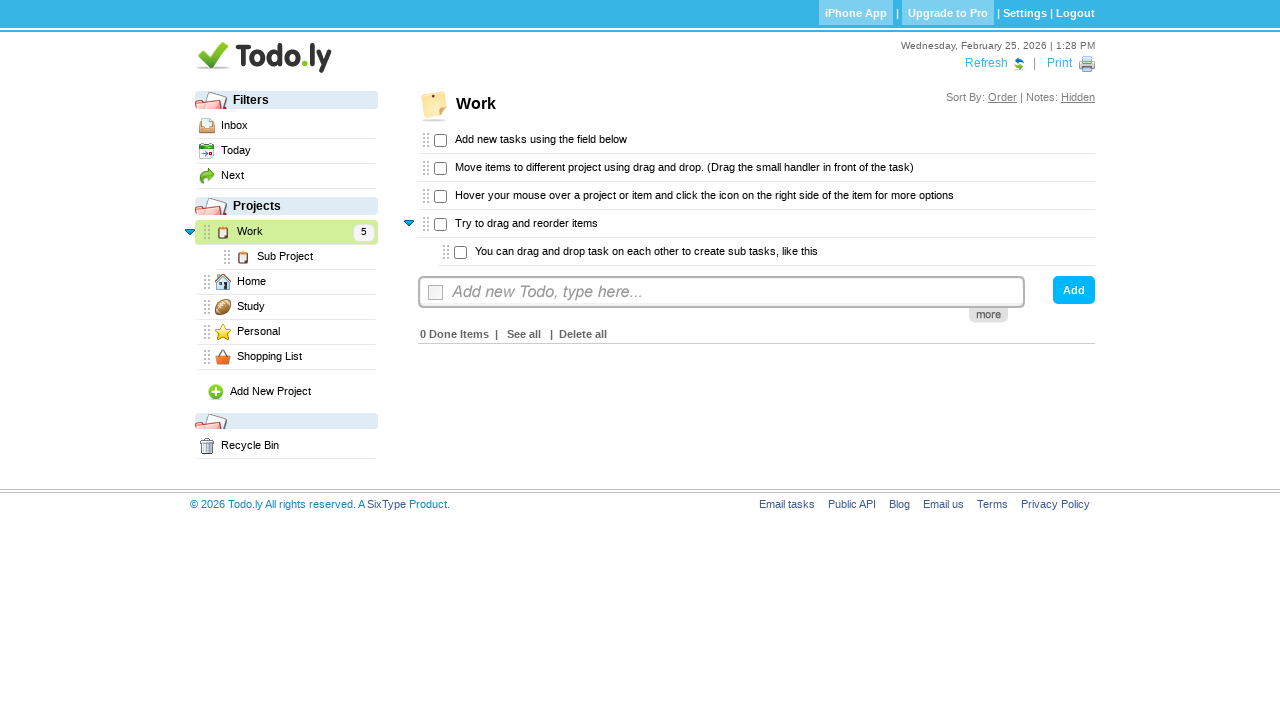

Account created successfully - logout button visible
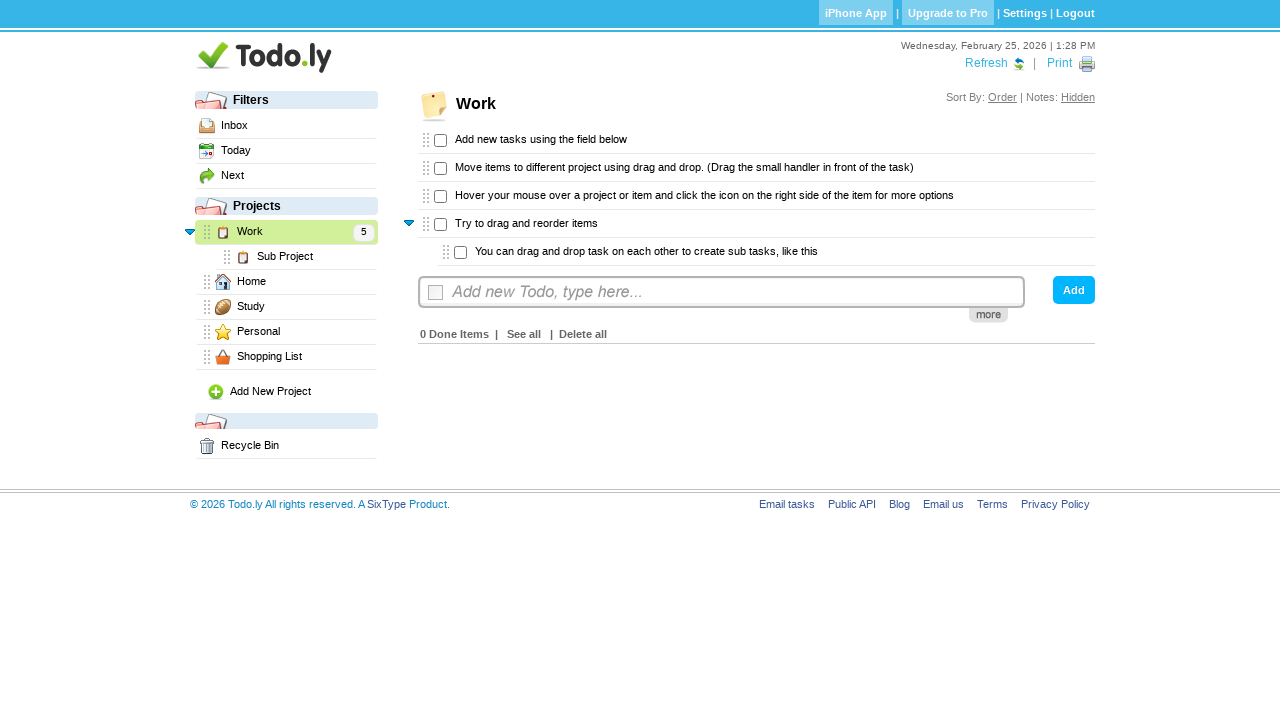

Clicked Settings button at (1025, 13) on xpath=//a[text()='Settings']
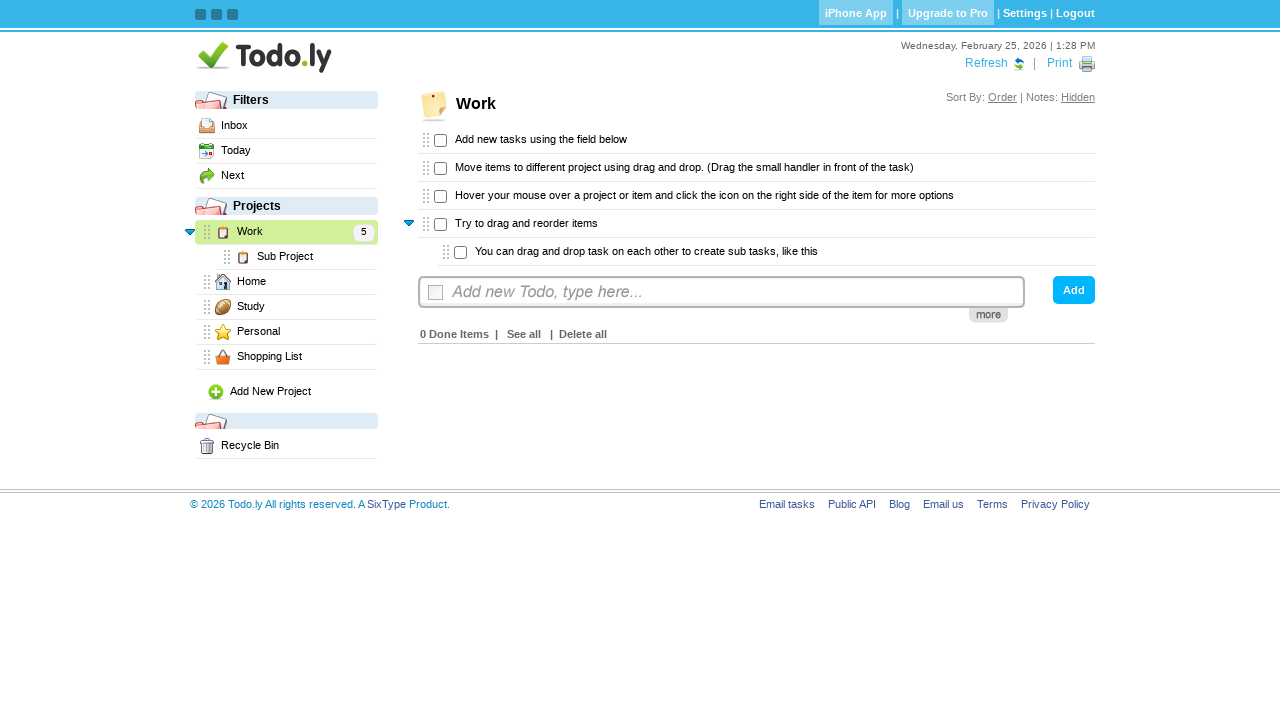

Waited for settings page to load
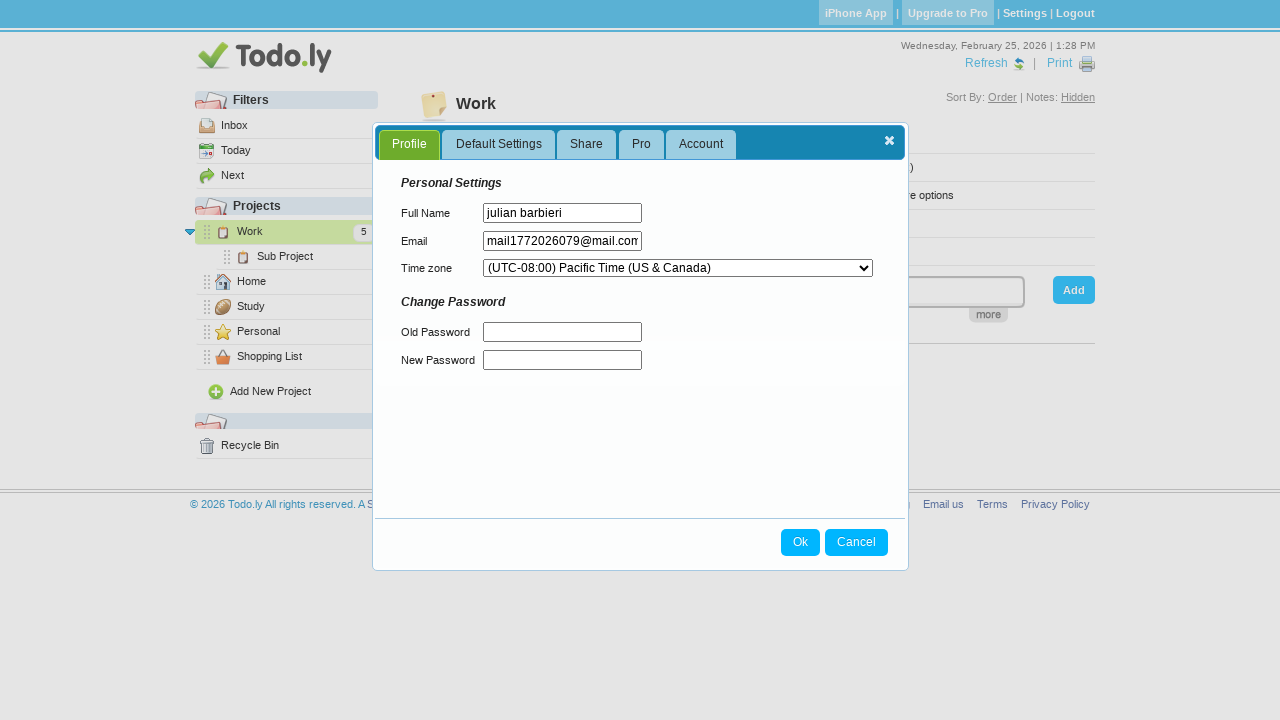

Filled old password field on #TextPwOld
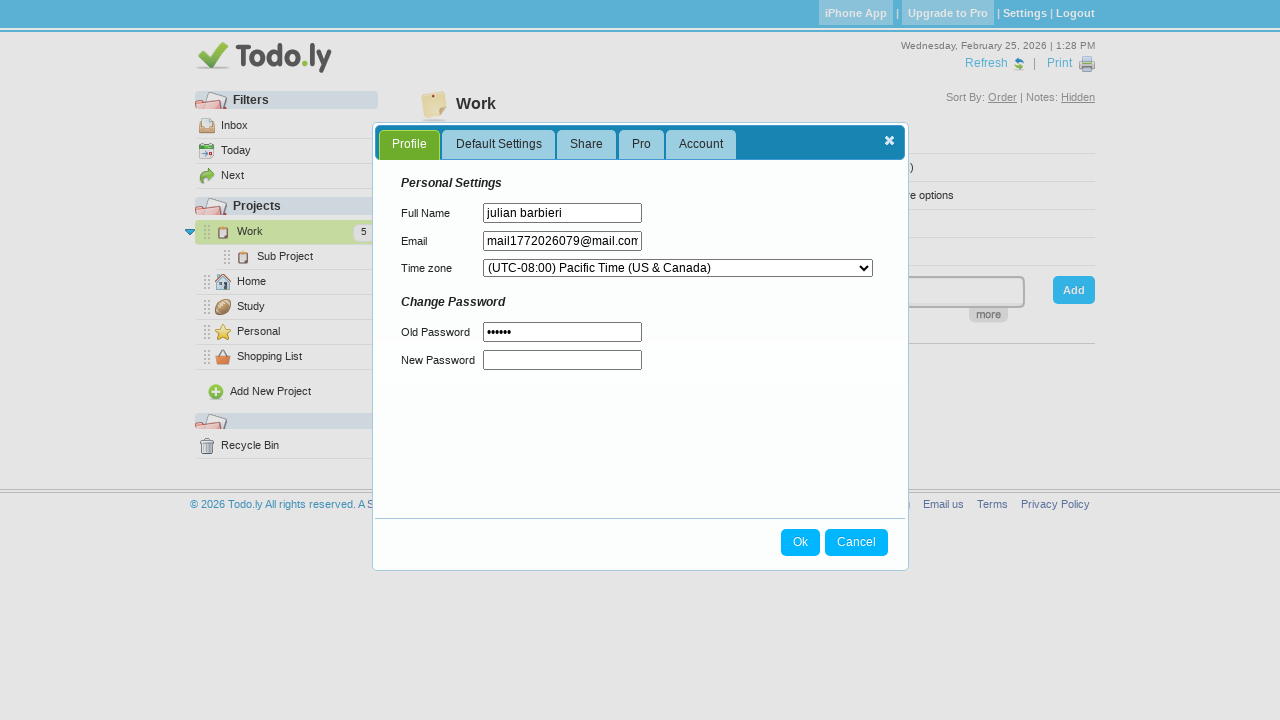

Waited for form to be ready
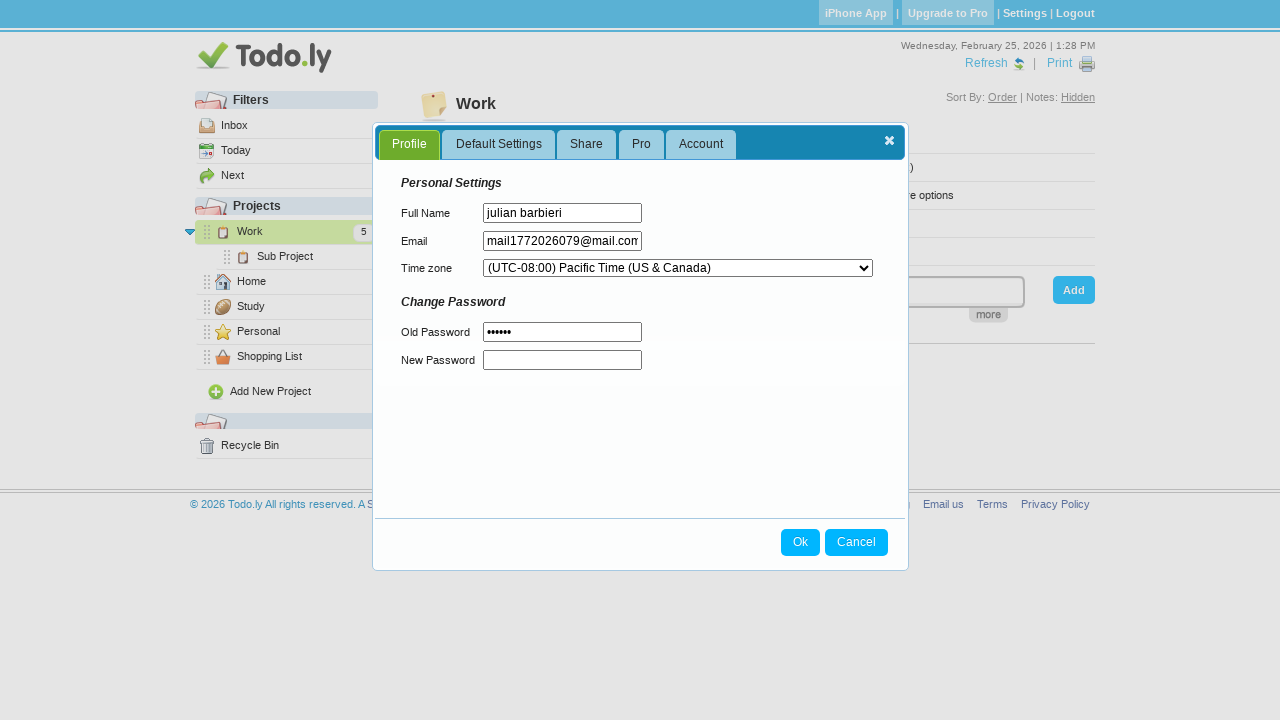

Filled new password field on #TextPwNew
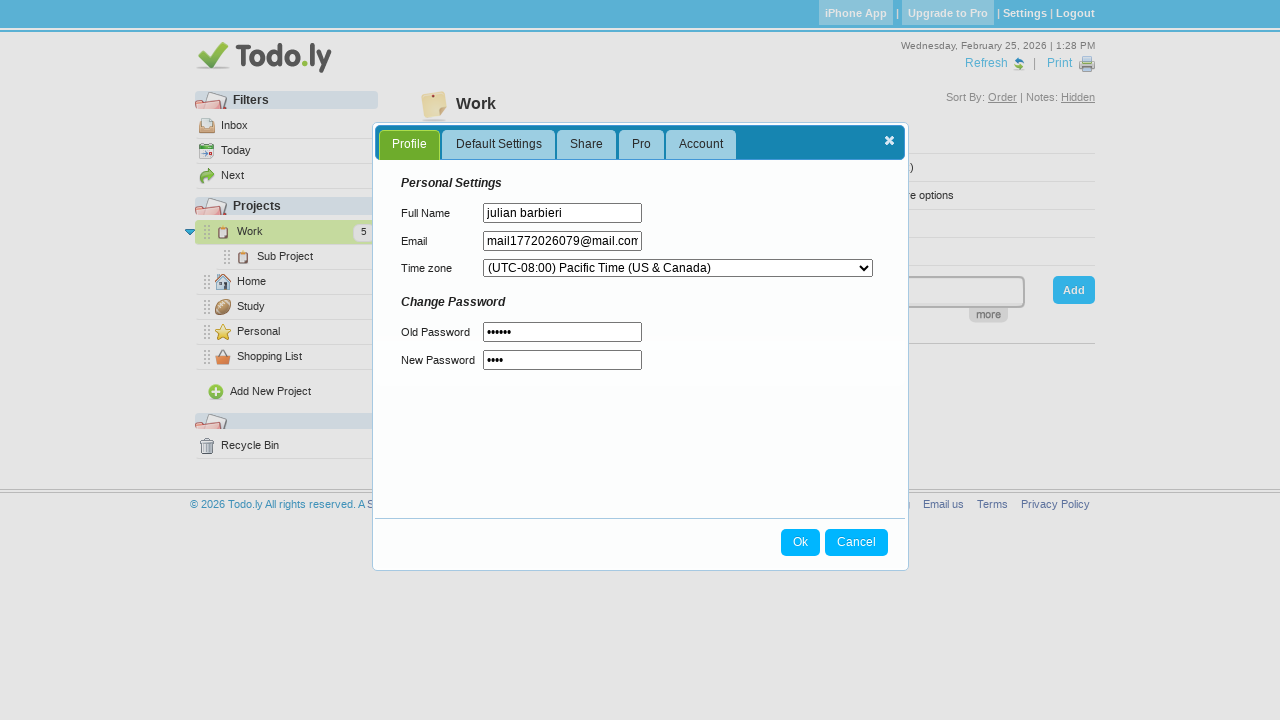

Waited for form to be ready
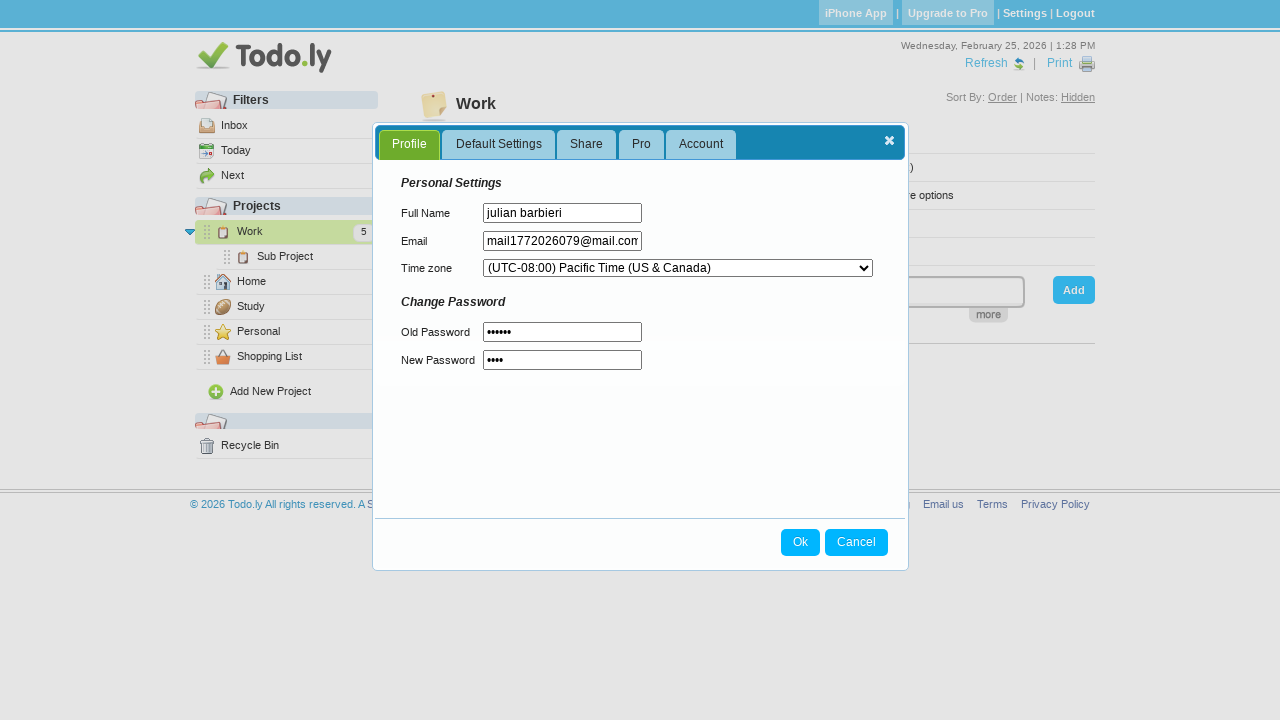

Clicked OK button to save new password at (801, 542) on xpath=//span[text()='Ok']
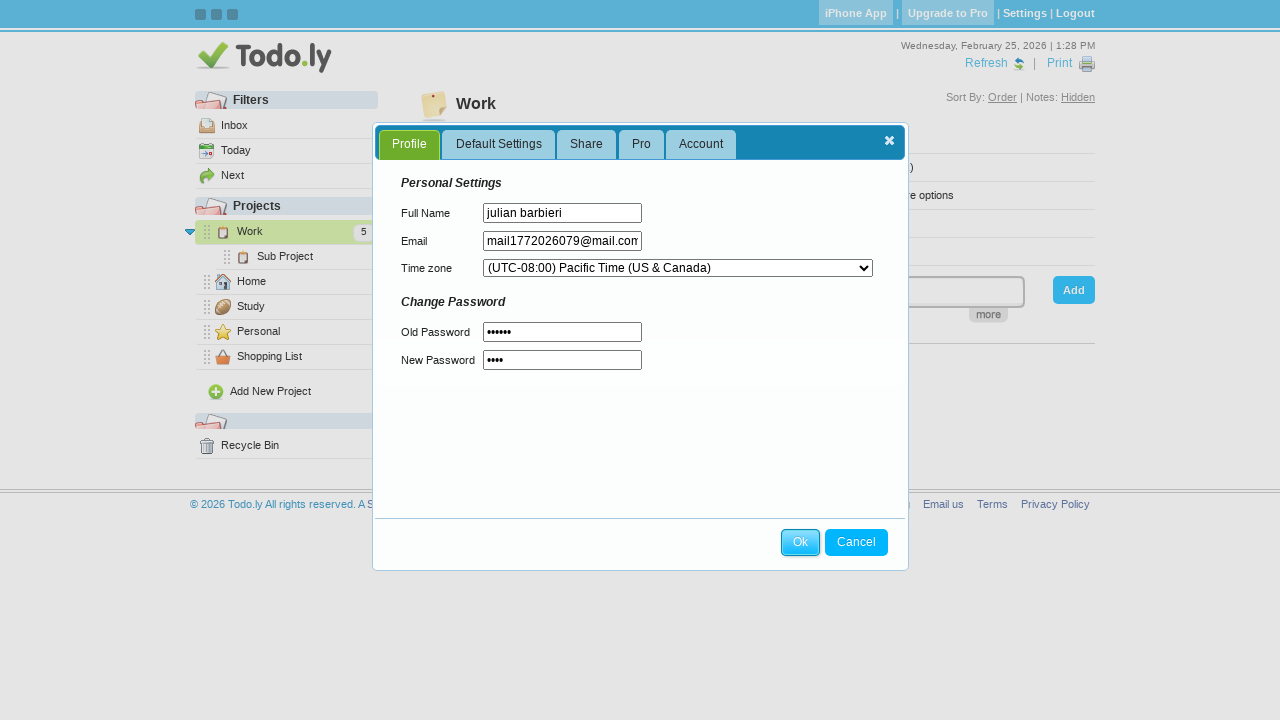

Waited for password change to be processed
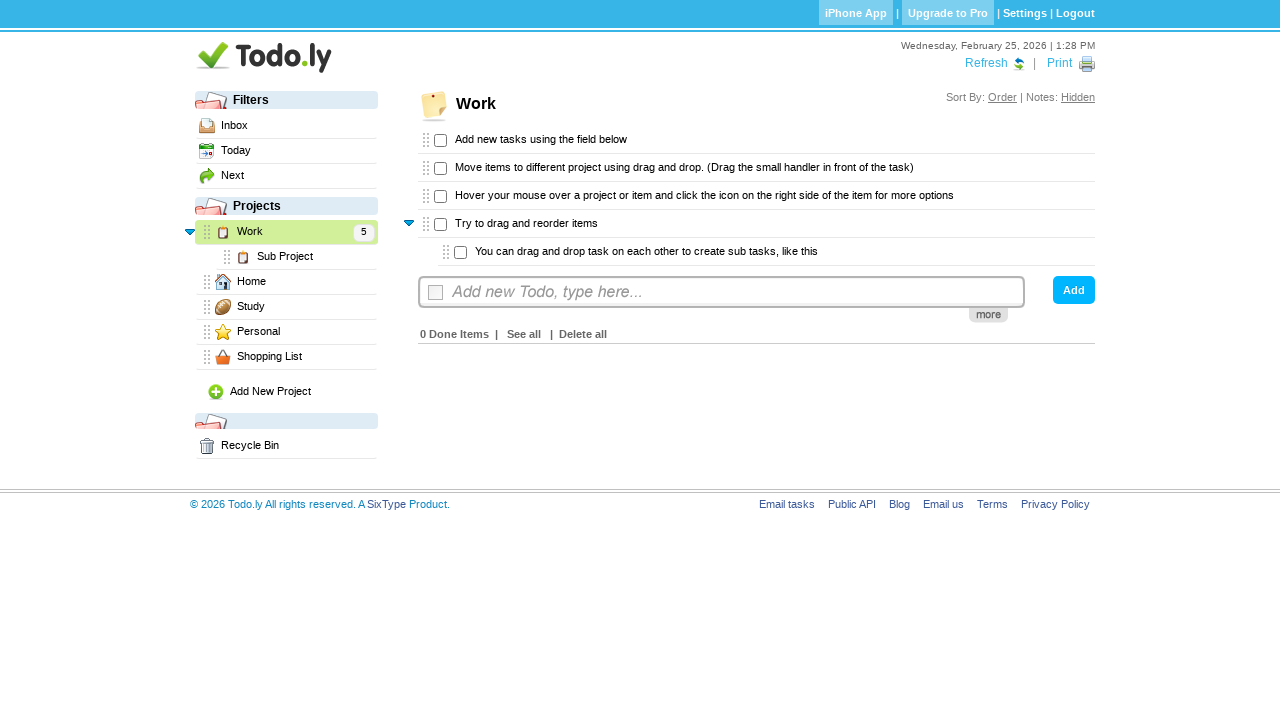

Clicked logout button at (1076, 13) on #ctl00_HeaderTopControl1_LinkButtonLogout
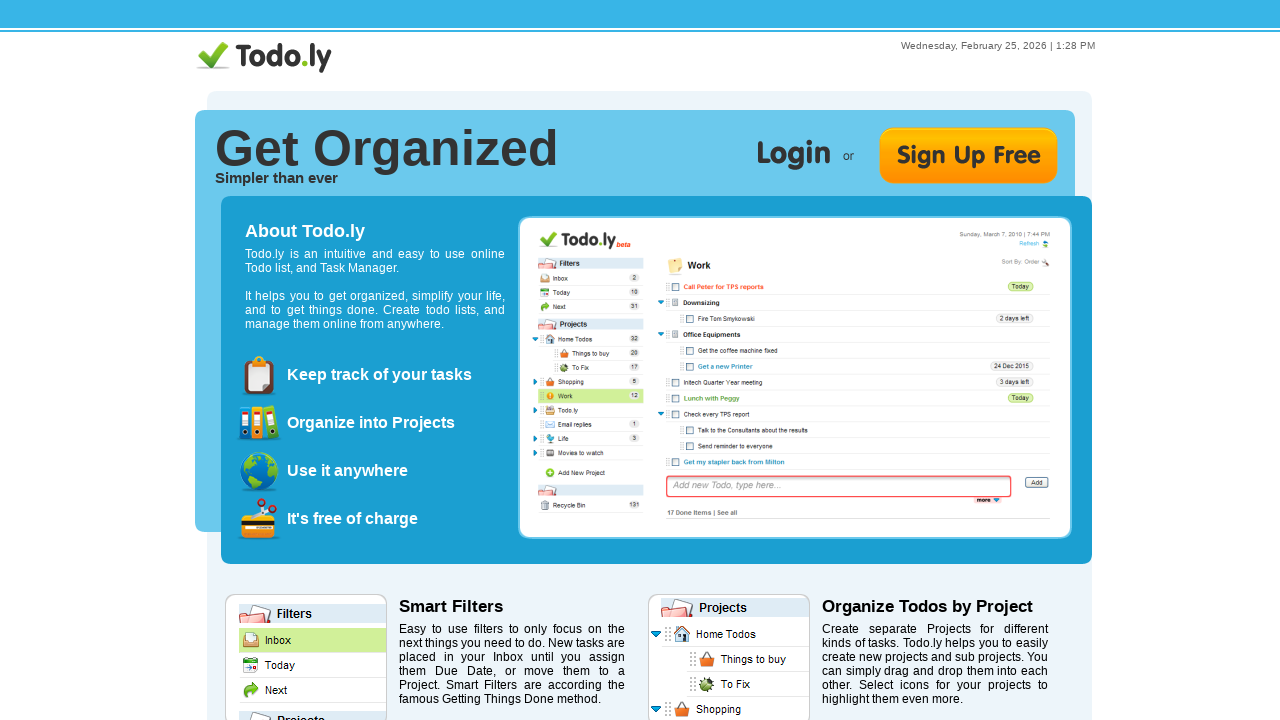

Waited for logout to complete
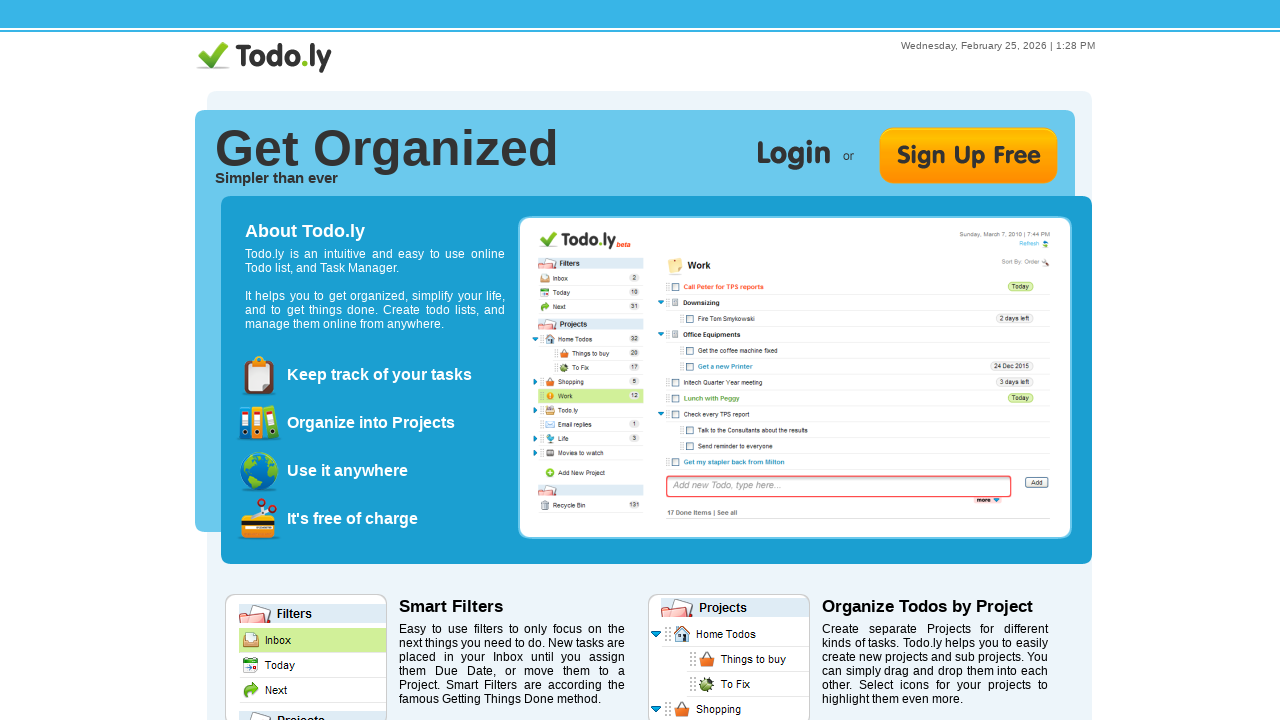

Clicked login button at (806, 154) on xpath=//img[@src='/Images/design/pagelogin.png']
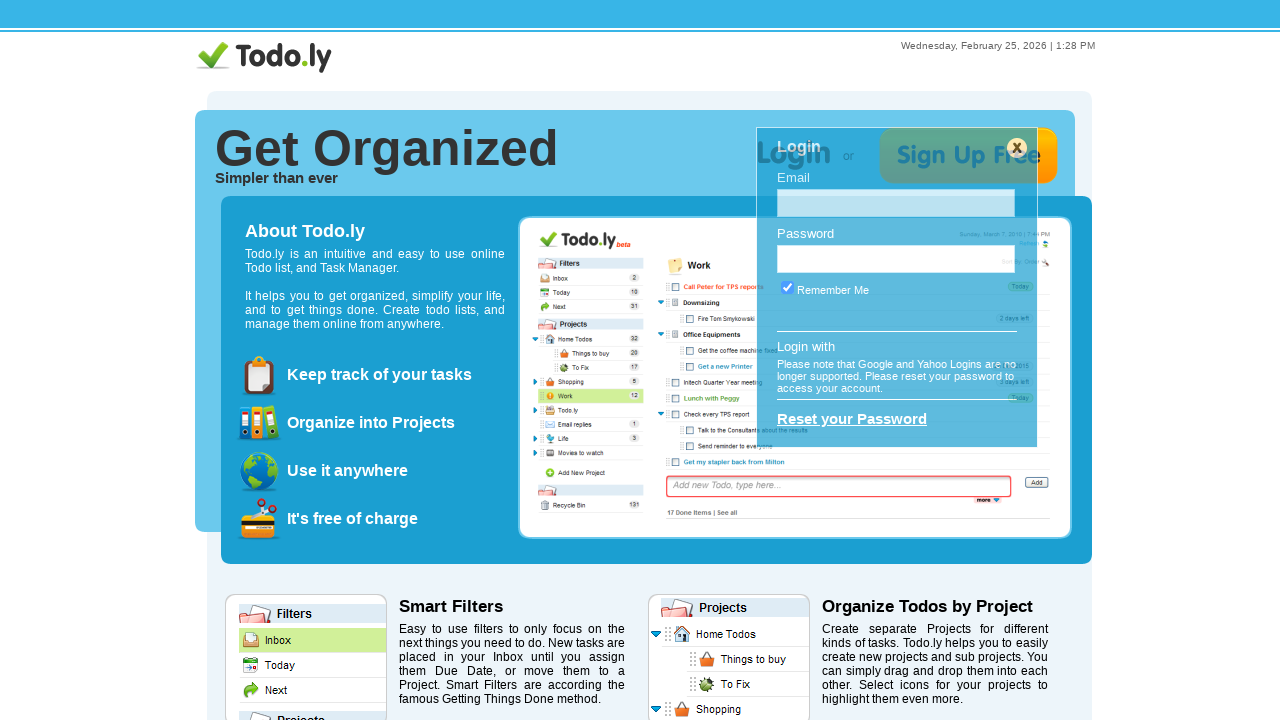

Waited for login page to load
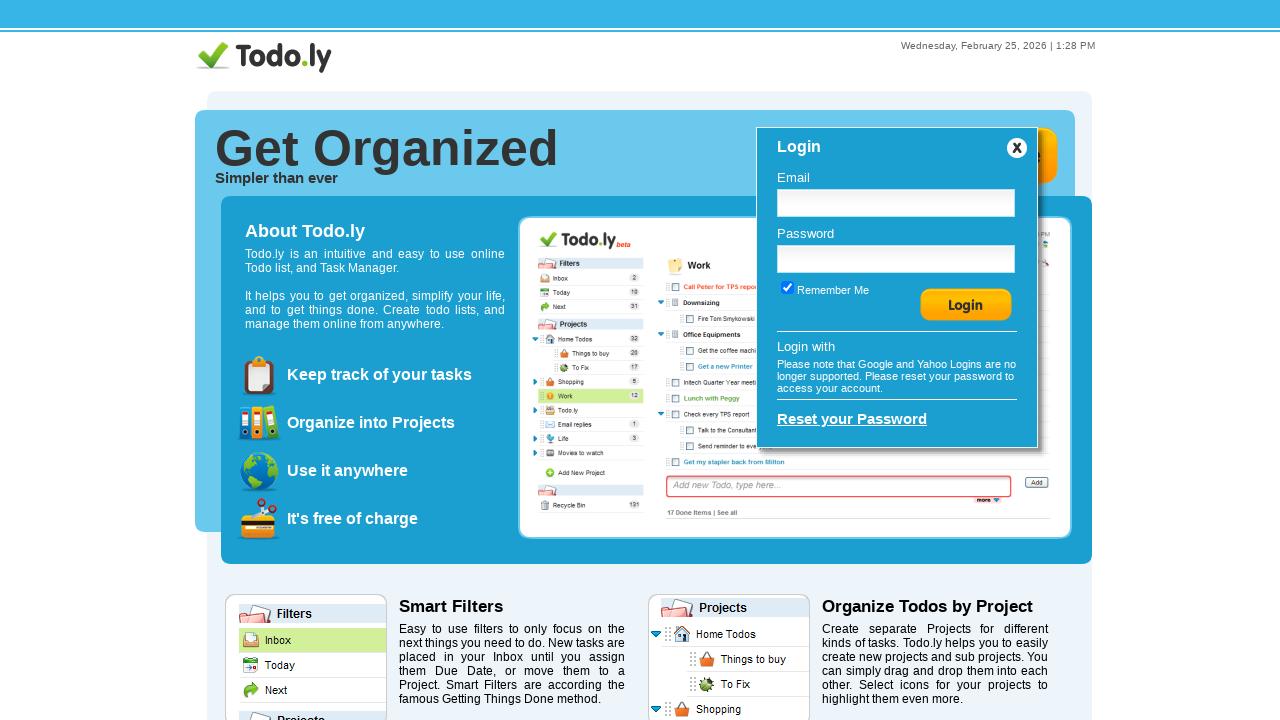

Filled email field with 'mail1772026079@mail.com' on #ctl00_MainContent_LoginControl1_TextBoxEmail
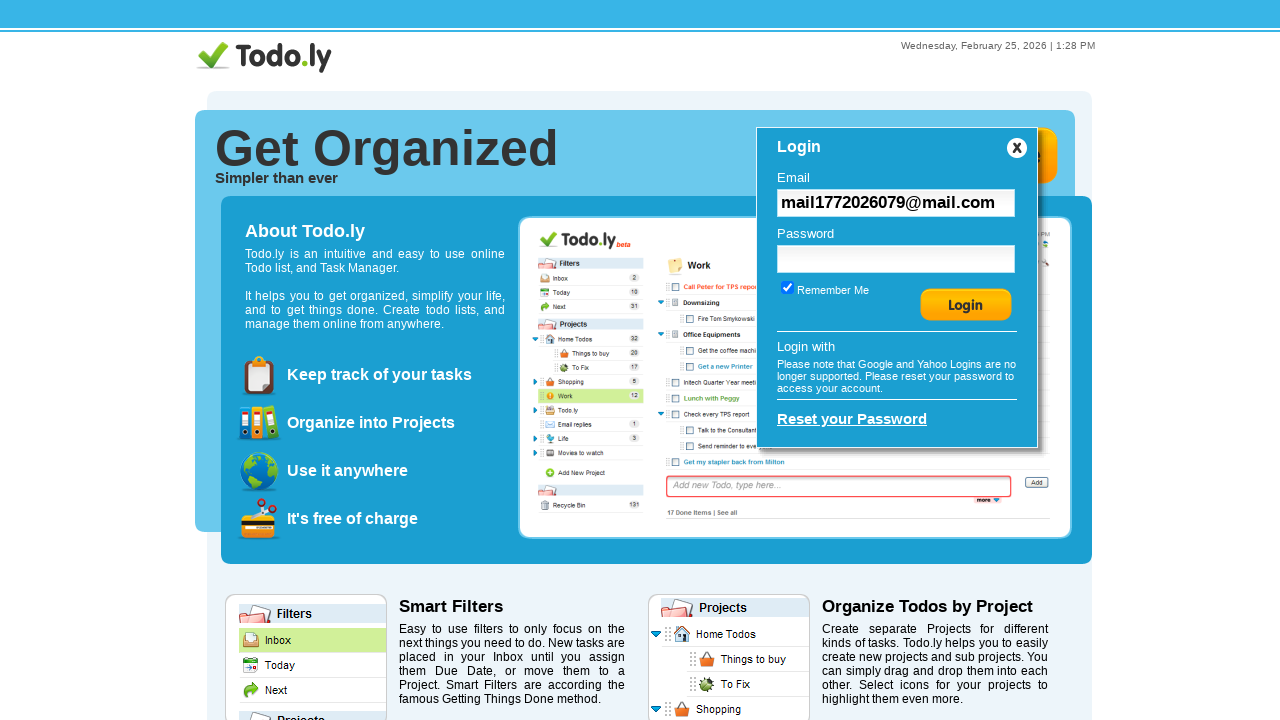

Waited for form to be ready
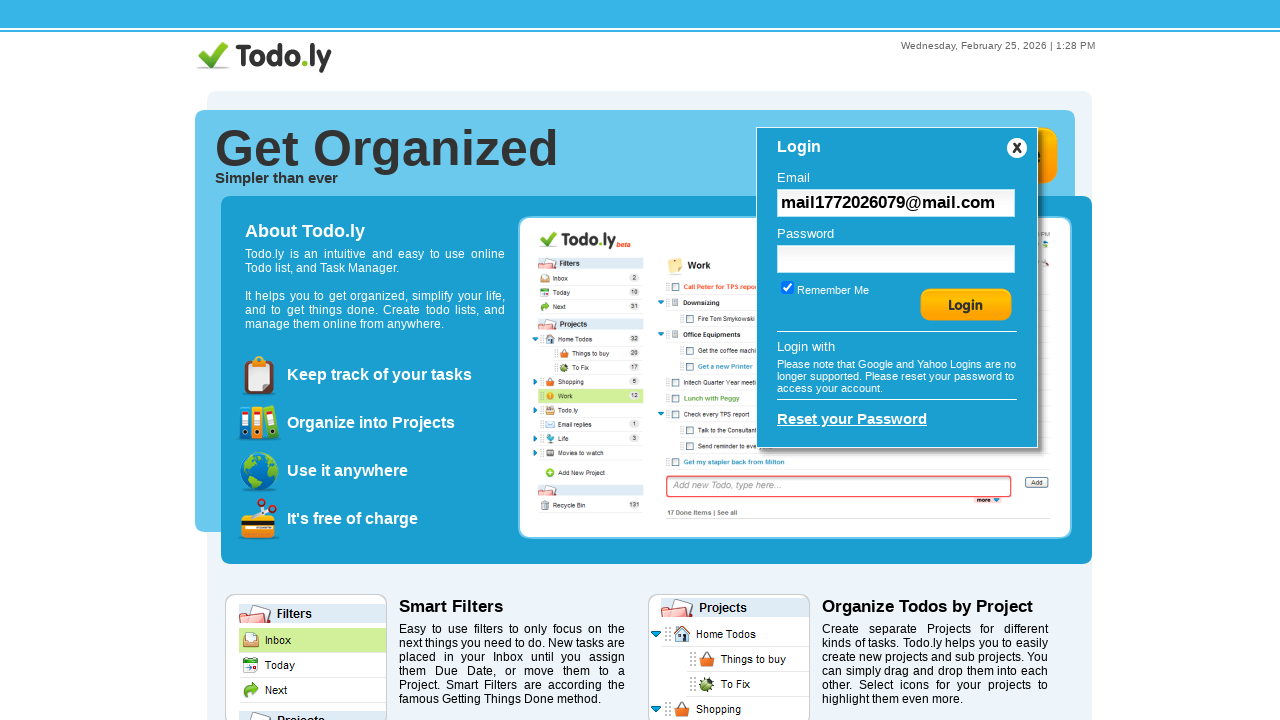

Filled password field with new password on #ctl00_MainContent_LoginControl1_TextBoxPassword
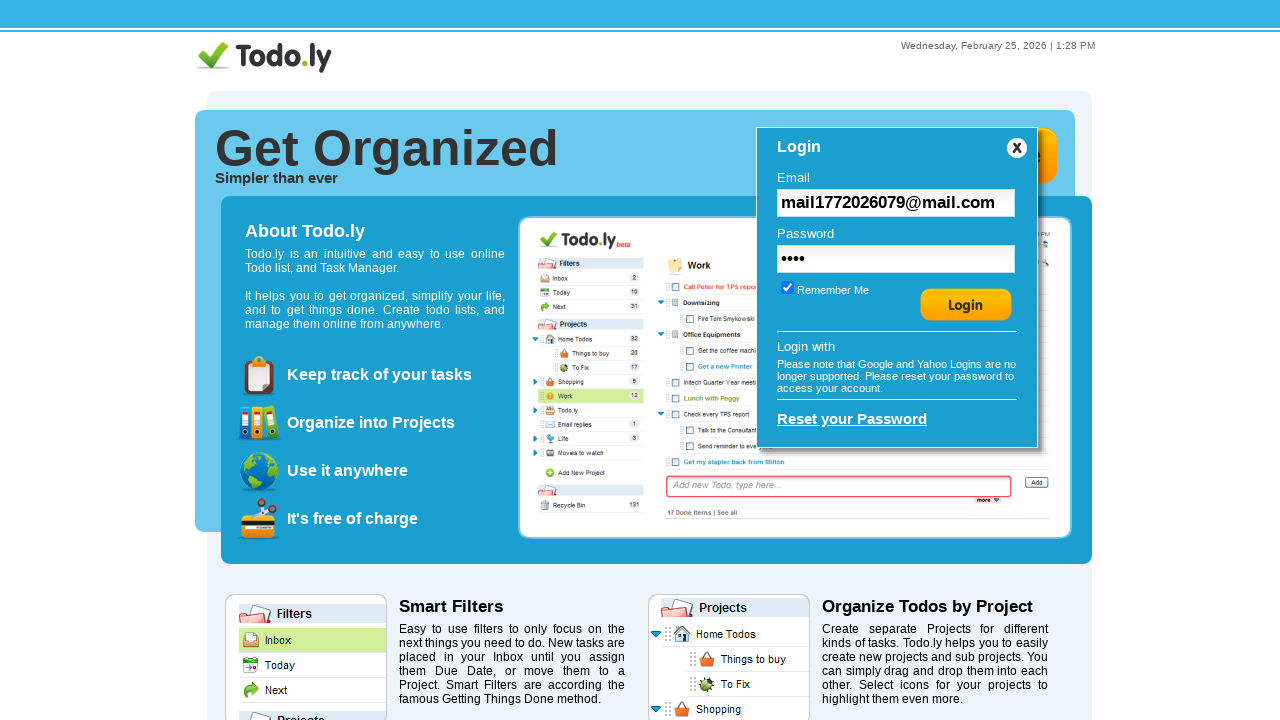

Waited for form to be ready
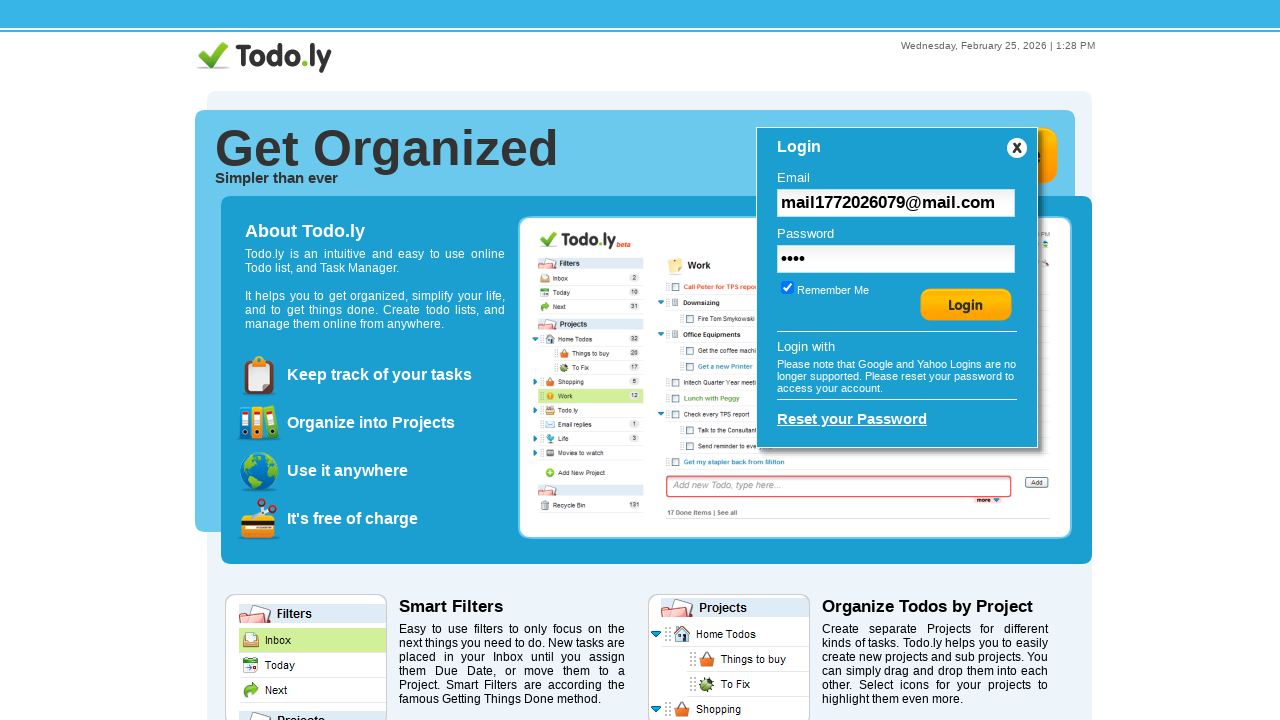

Clicked login button to authenticate with new password at (966, 304) on #ctl00_MainContent_LoginControl1_ButtonLogin
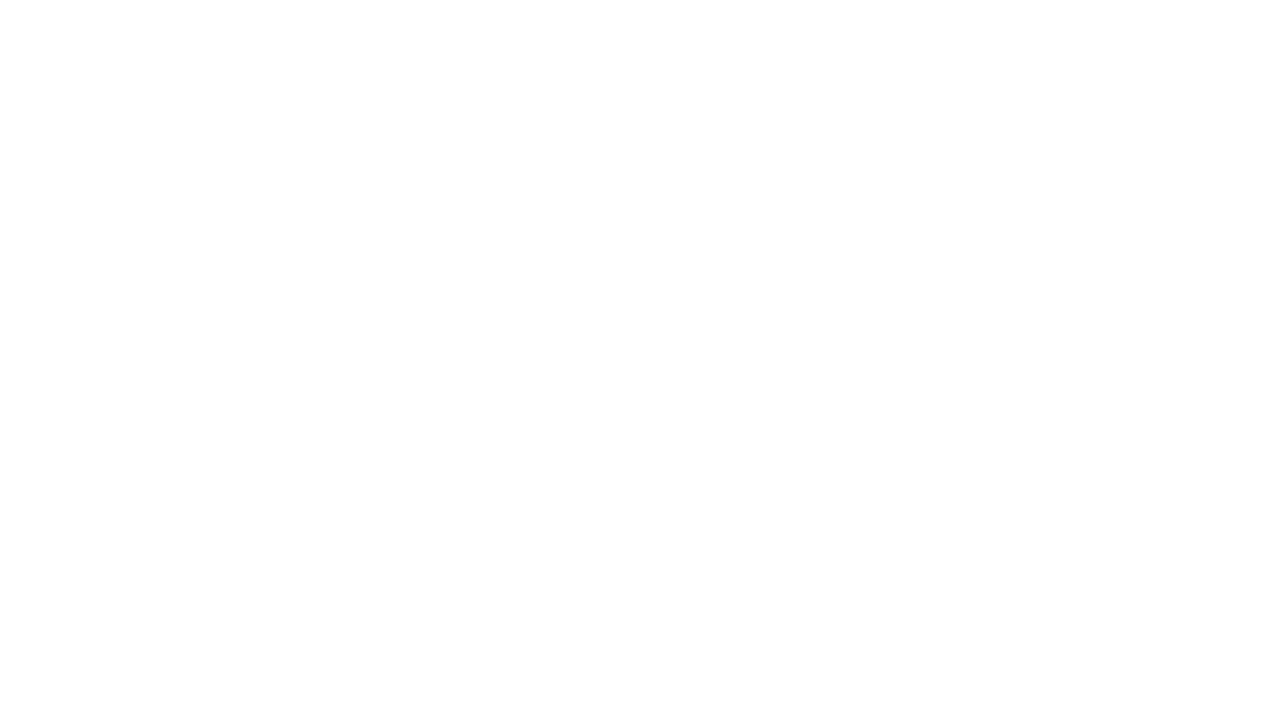

Waited for login to complete
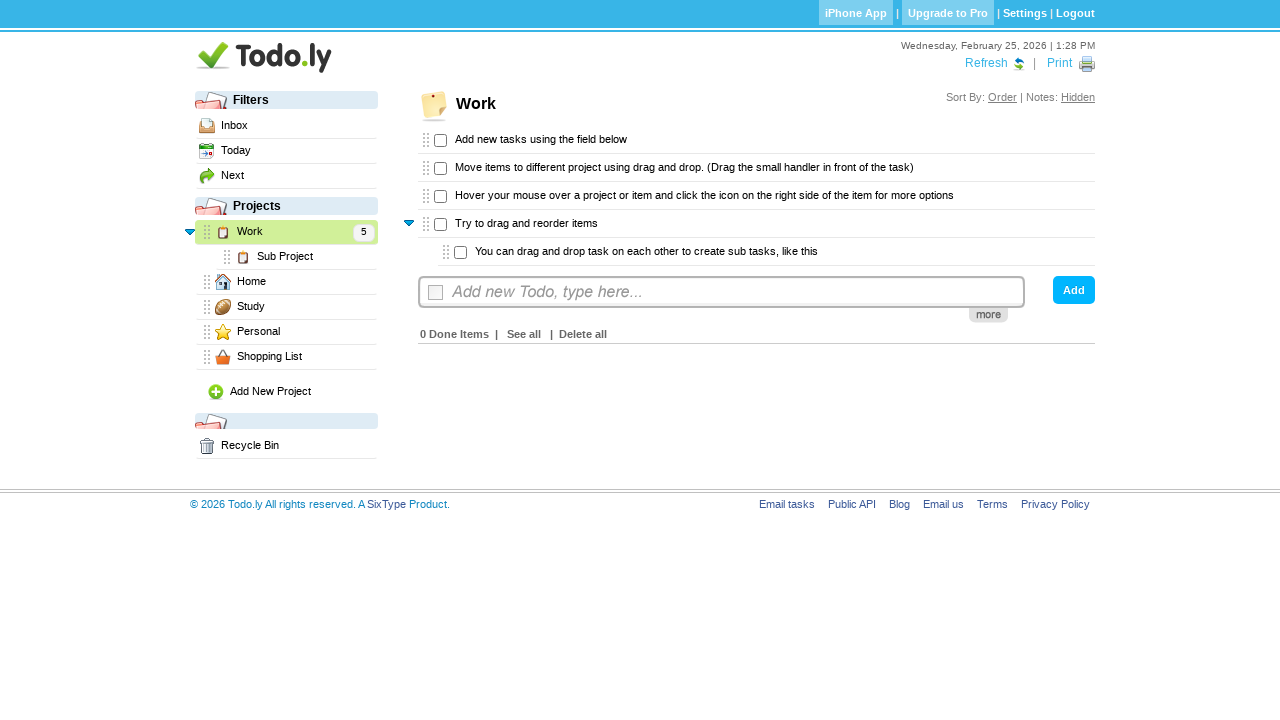

Successfully logged in with new password - logout button visible
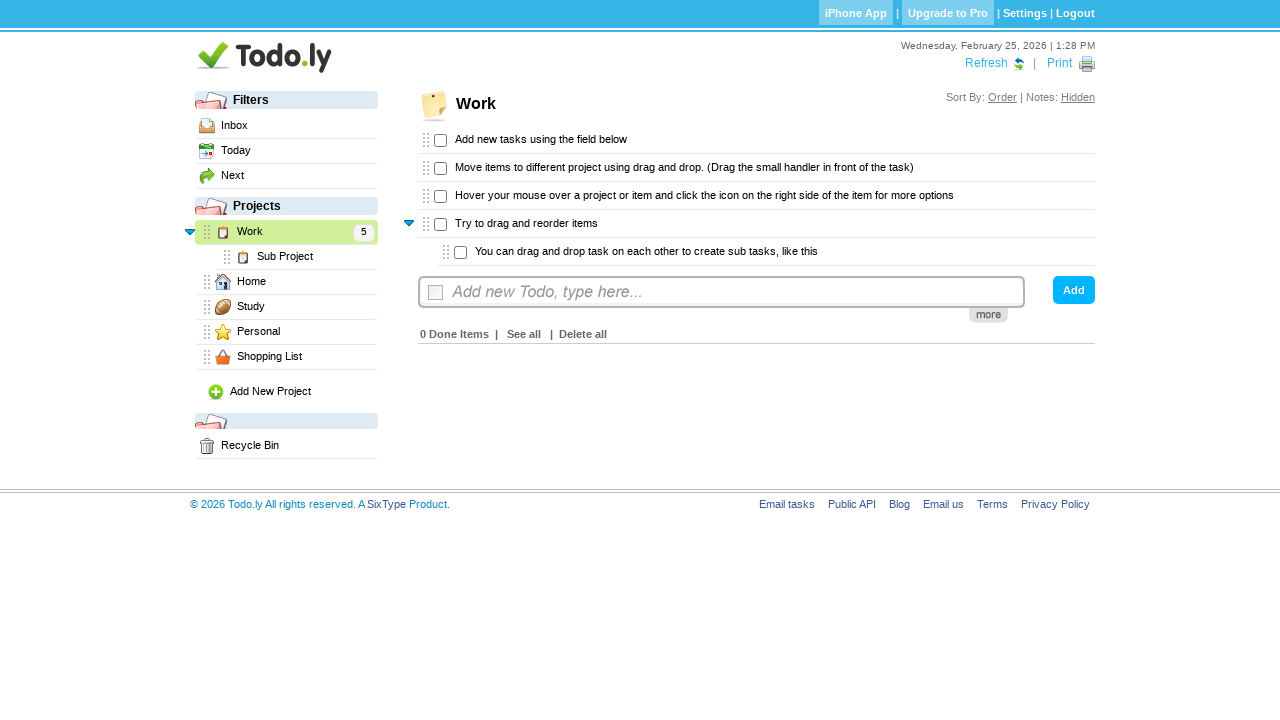

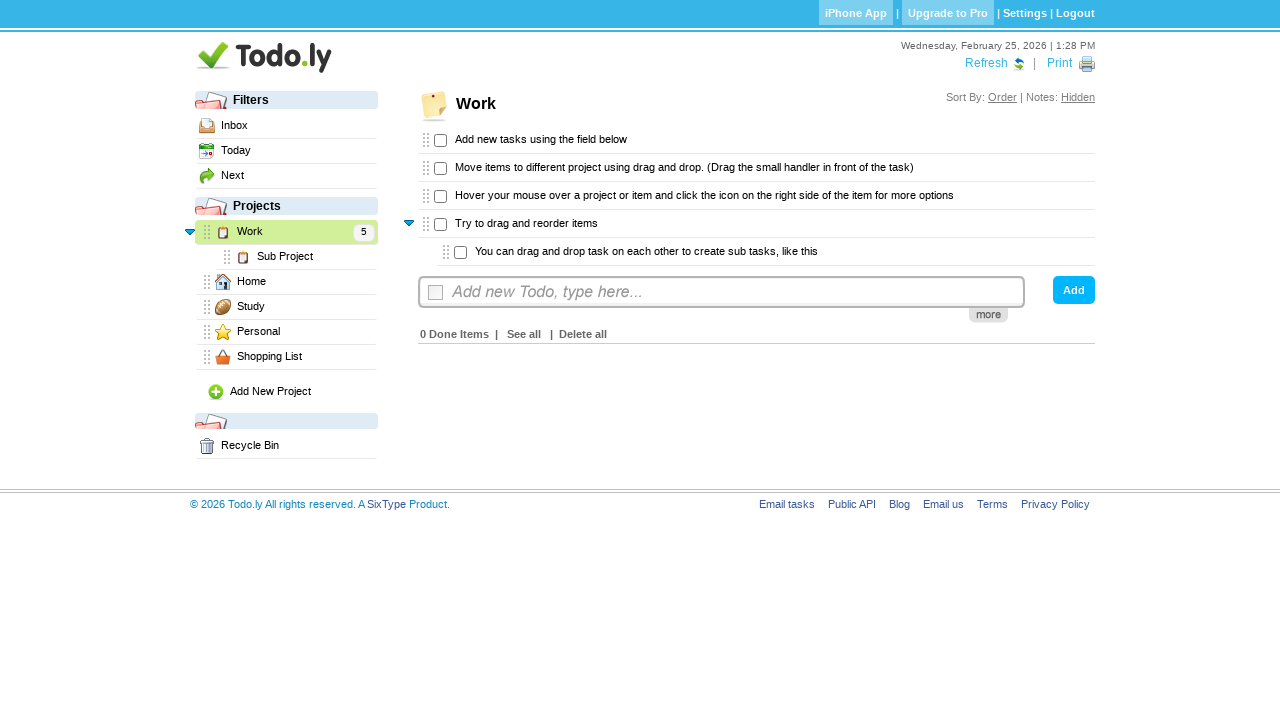